Verifies the number of links on the homepage, navigates to the Products page, and checks if the special offer section is displayed

Starting URL: https://www.automationexercise.com/

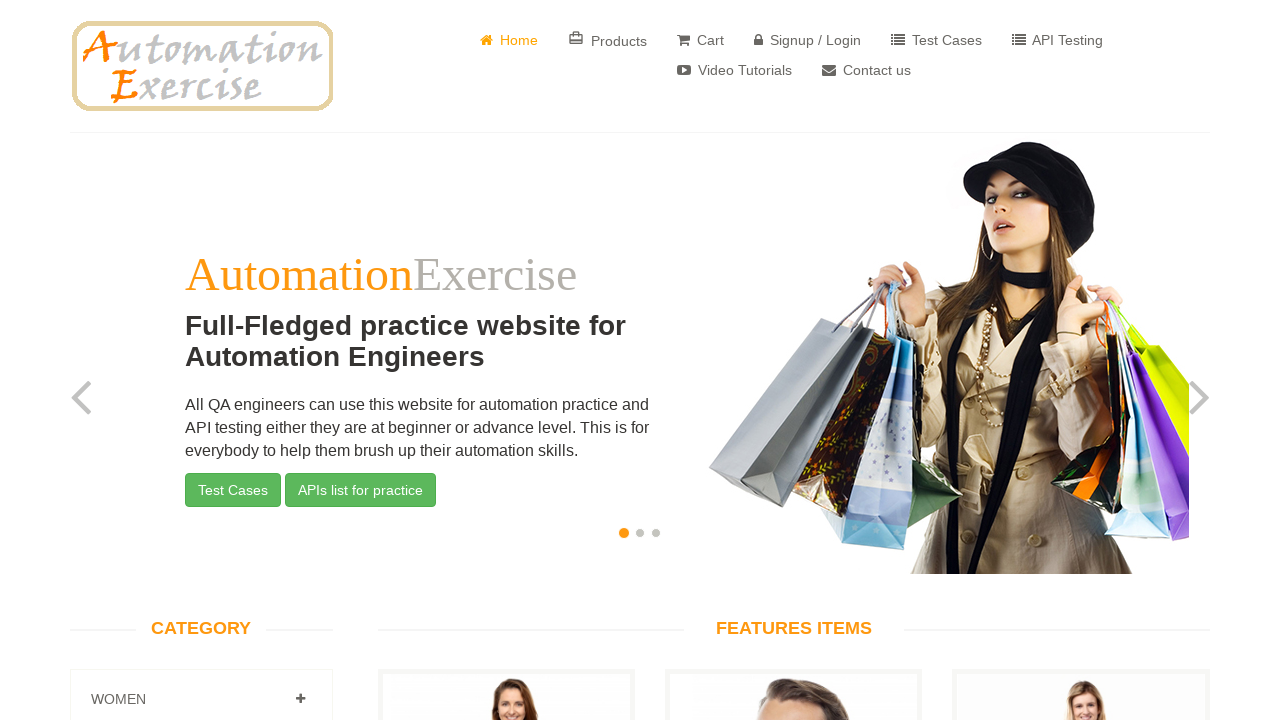

Retrieved all link elements from the homepage
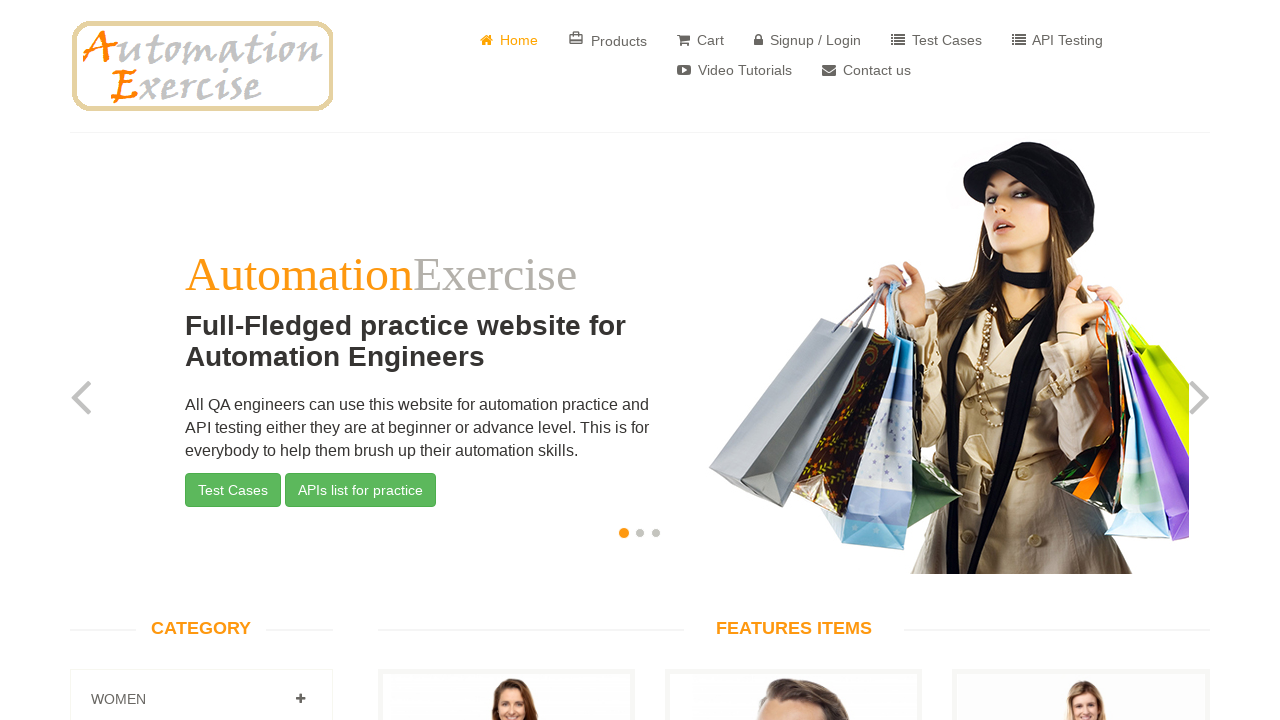

Verified link count: found 147 links (expected 147)
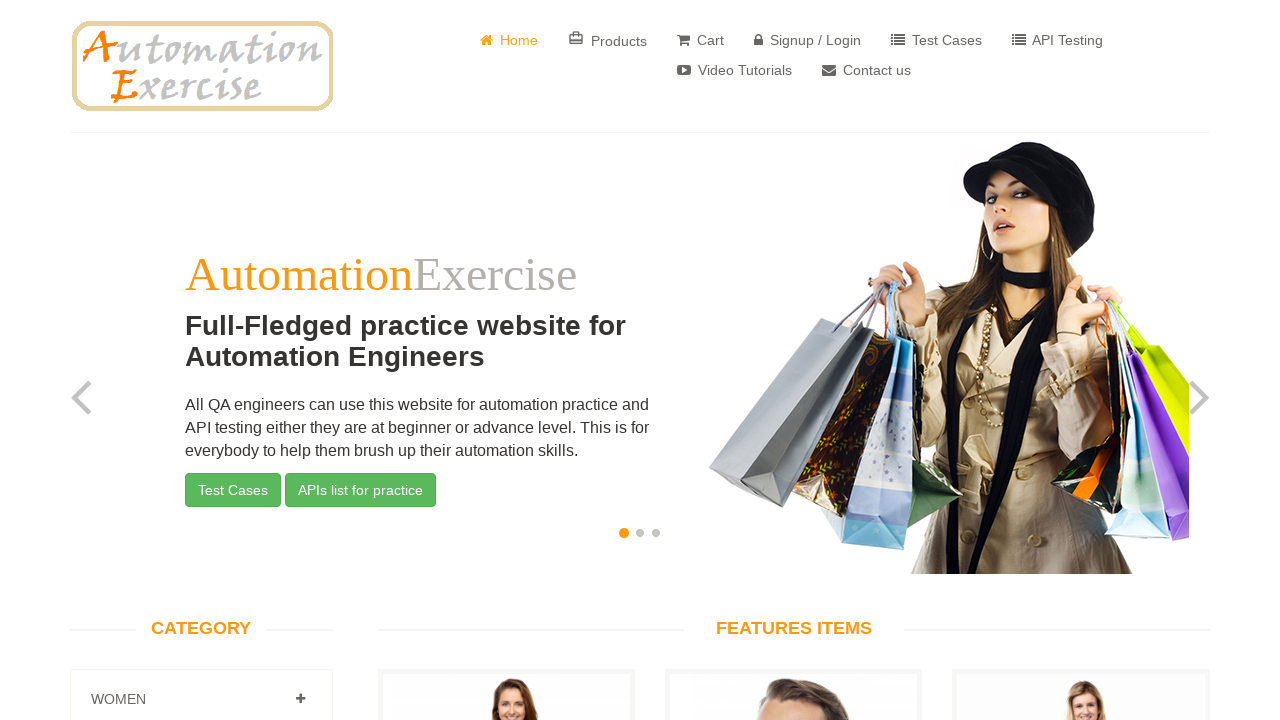

Clicked on the Products link in the navigation menu at (608, 40) on xpath=//a[@href='/products']
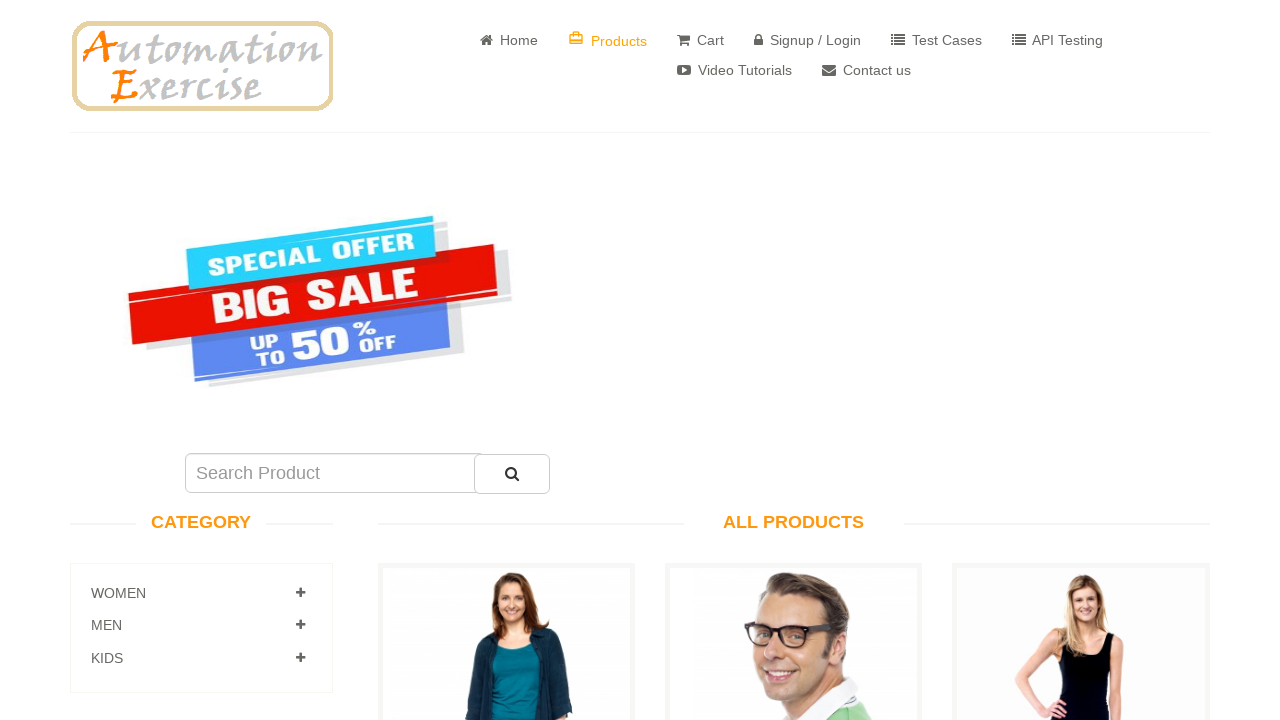

Waited for the special offer image to become visible
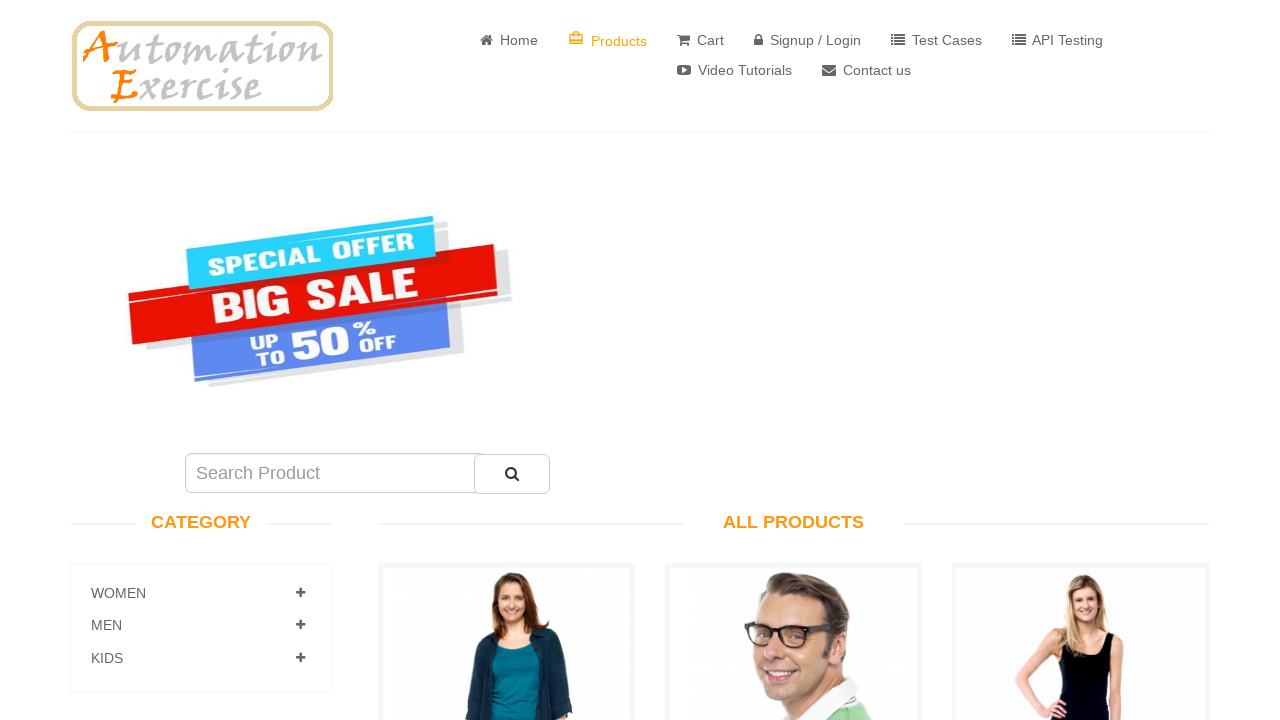

Verified that the special offer section is displayed
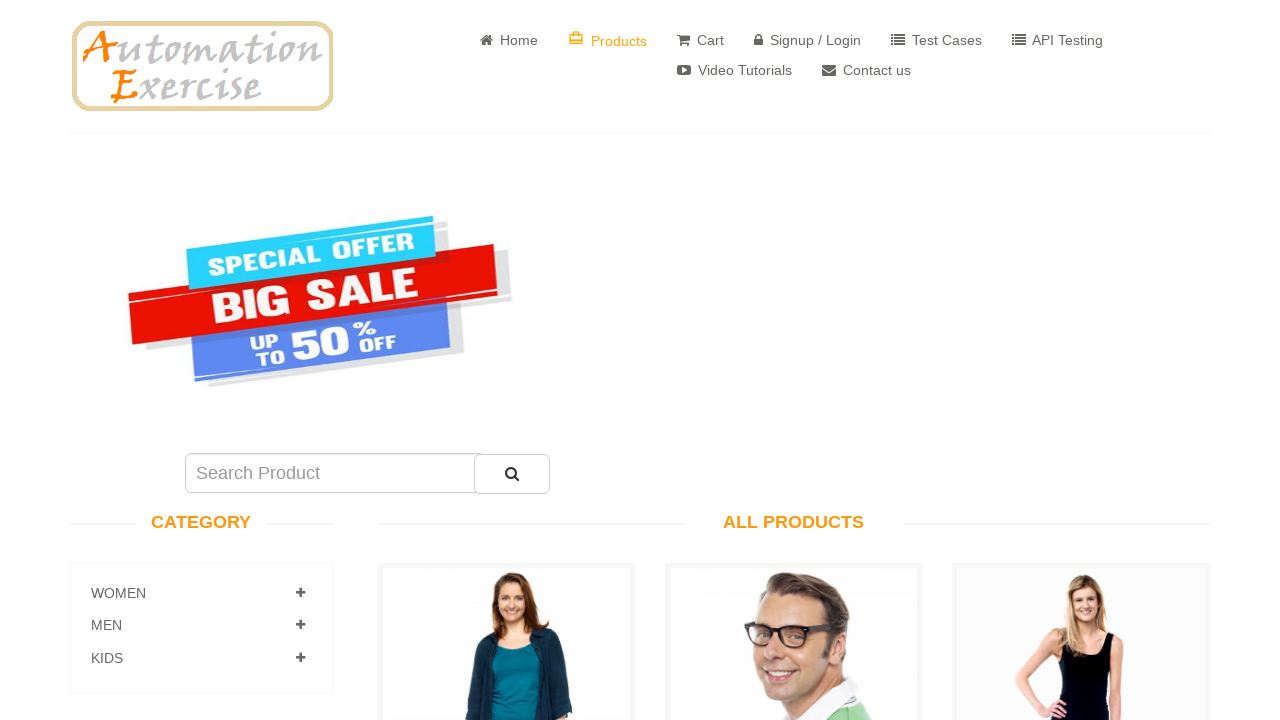

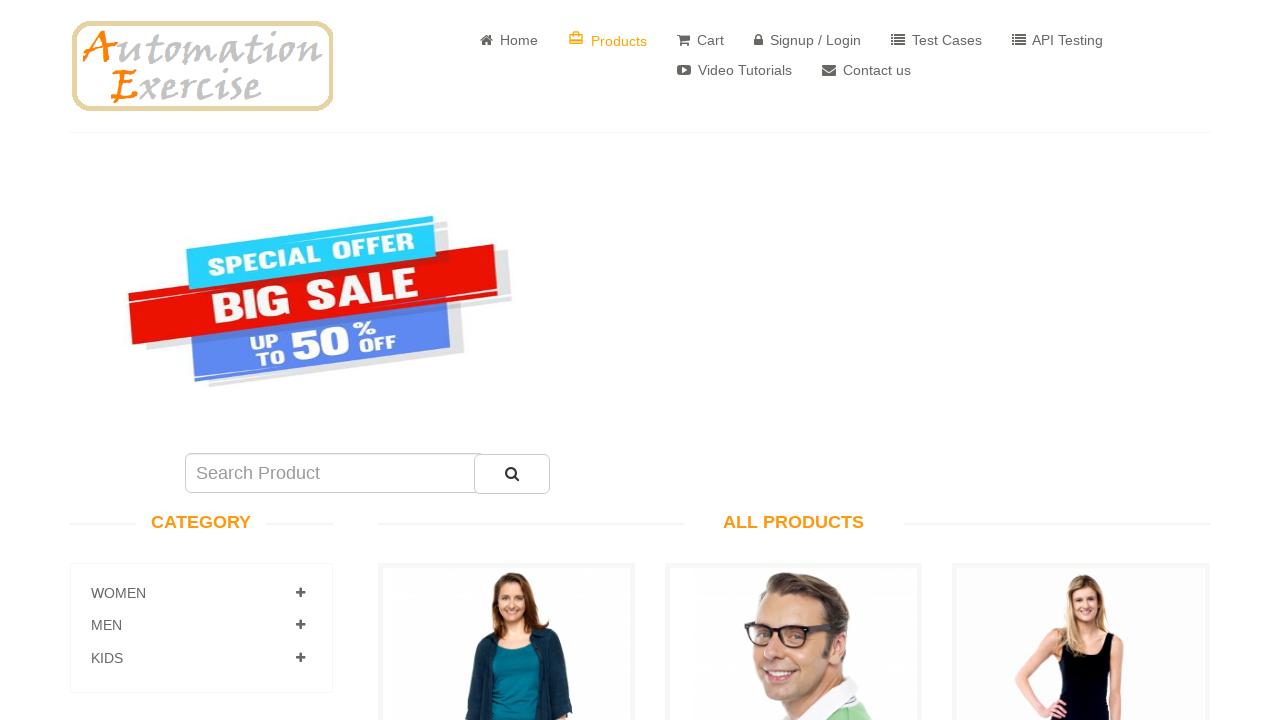